Tests drag and drop functionality by dragging element A to position B

Starting URL: https://the-internet.herokuapp.com/drag_and_drop

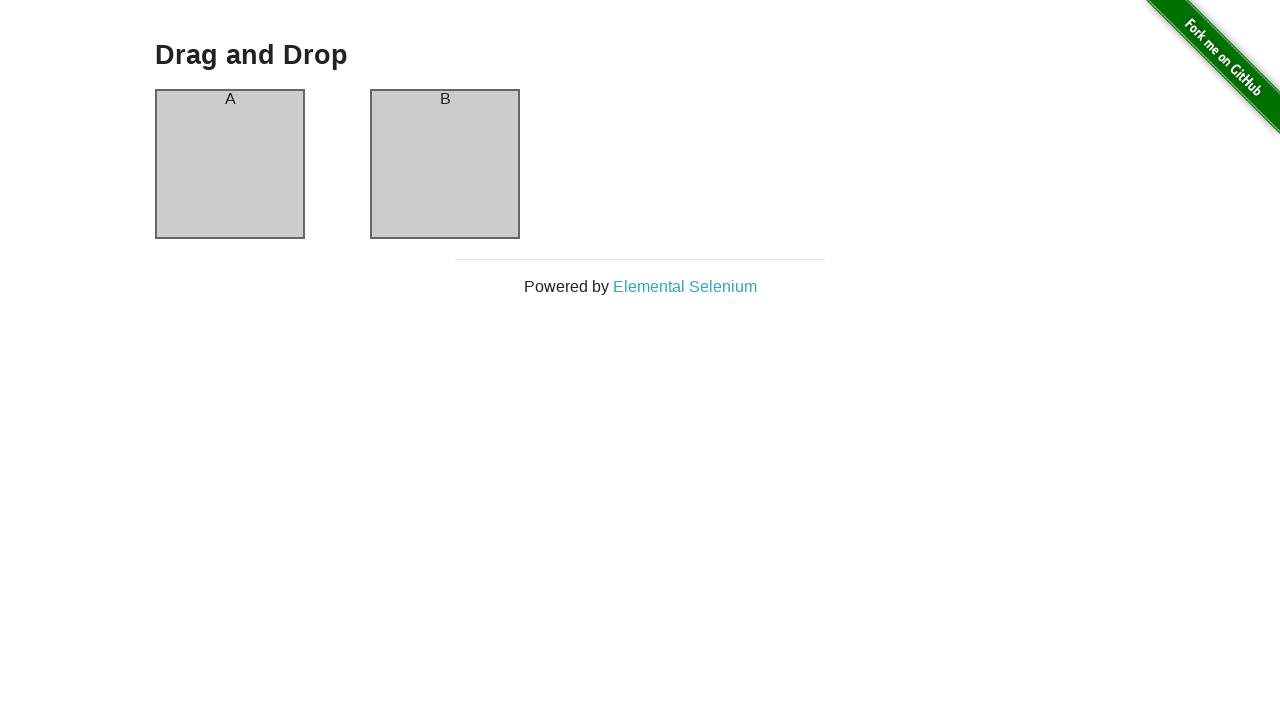

Navigated to drag and drop test page
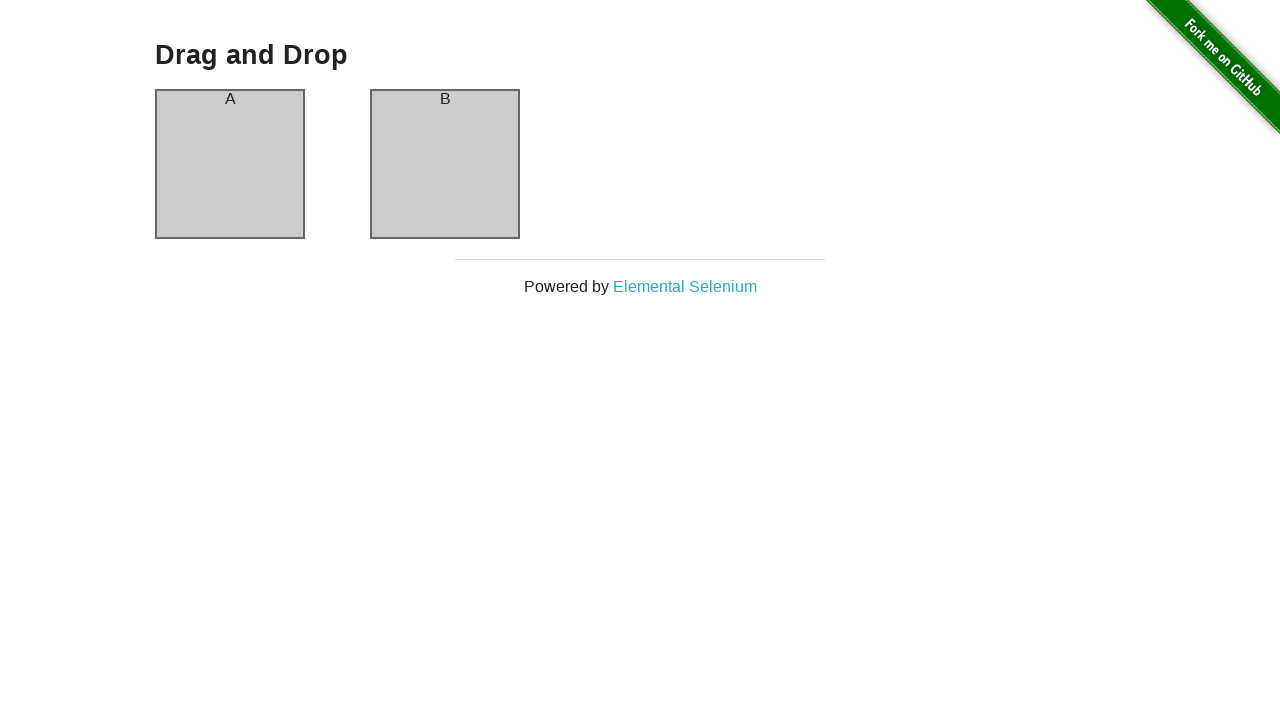

Dragged element A to position B at (445, 164)
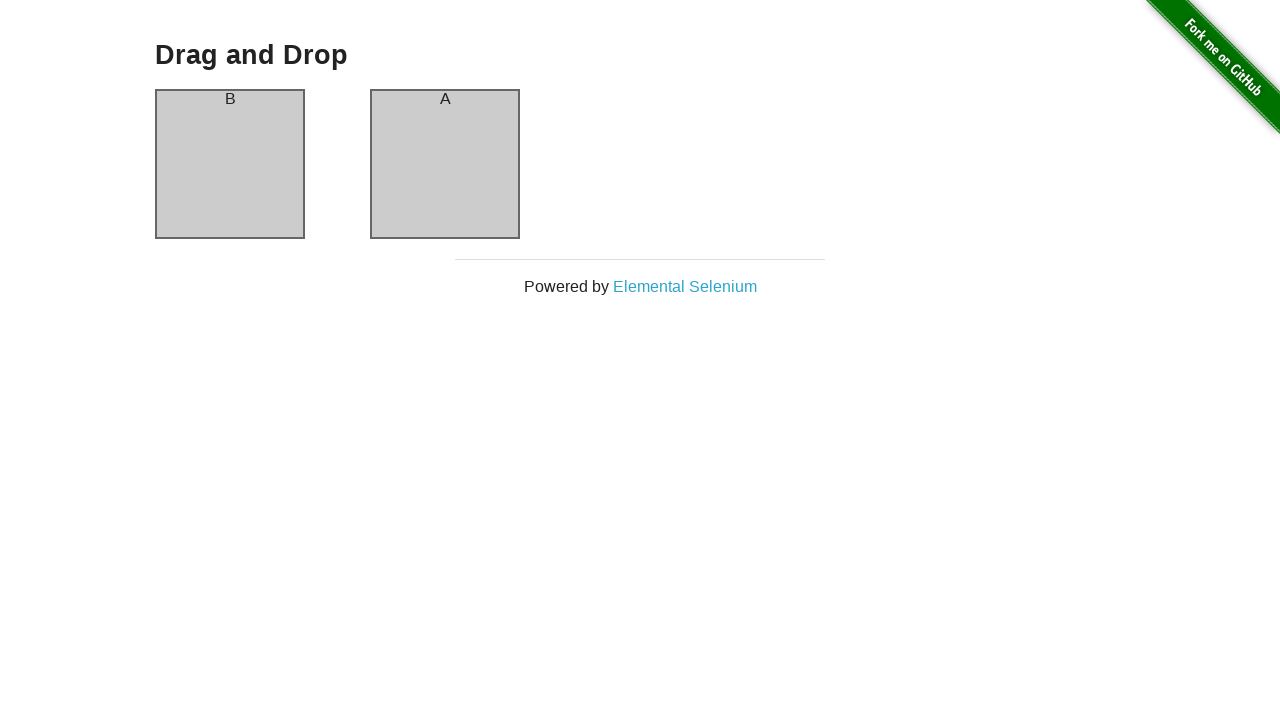

Verified that column B now contains element A
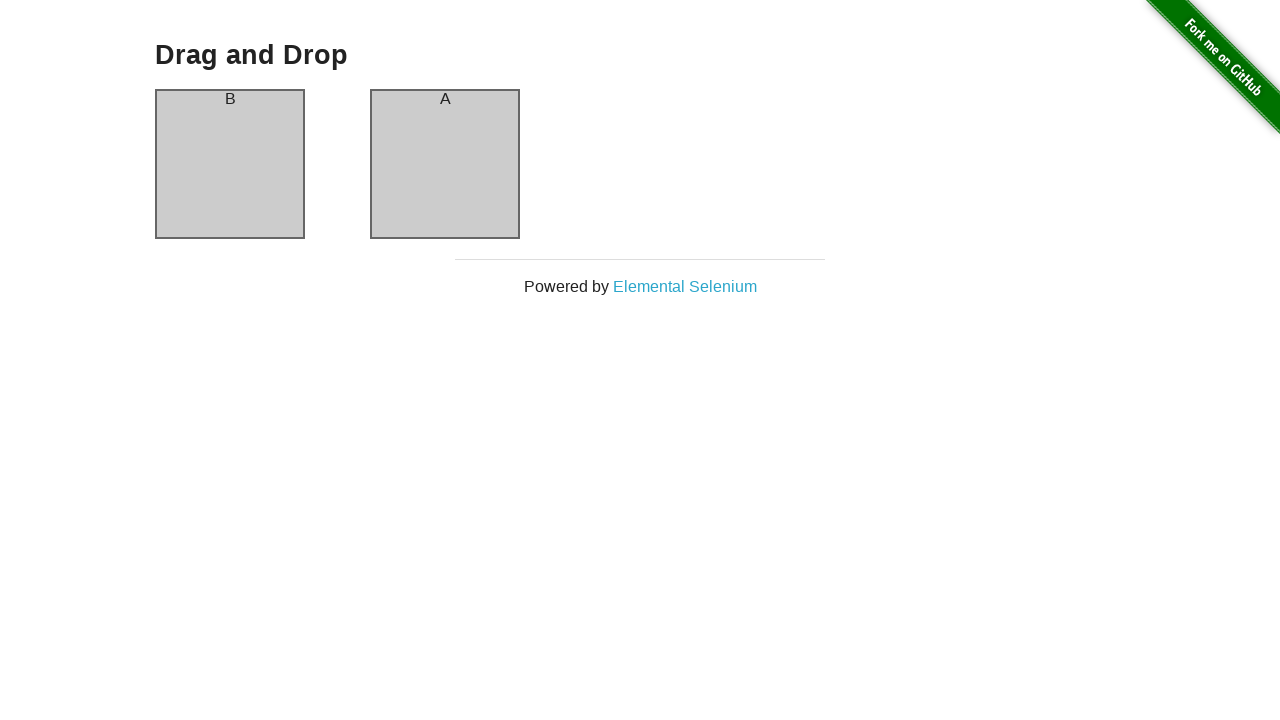

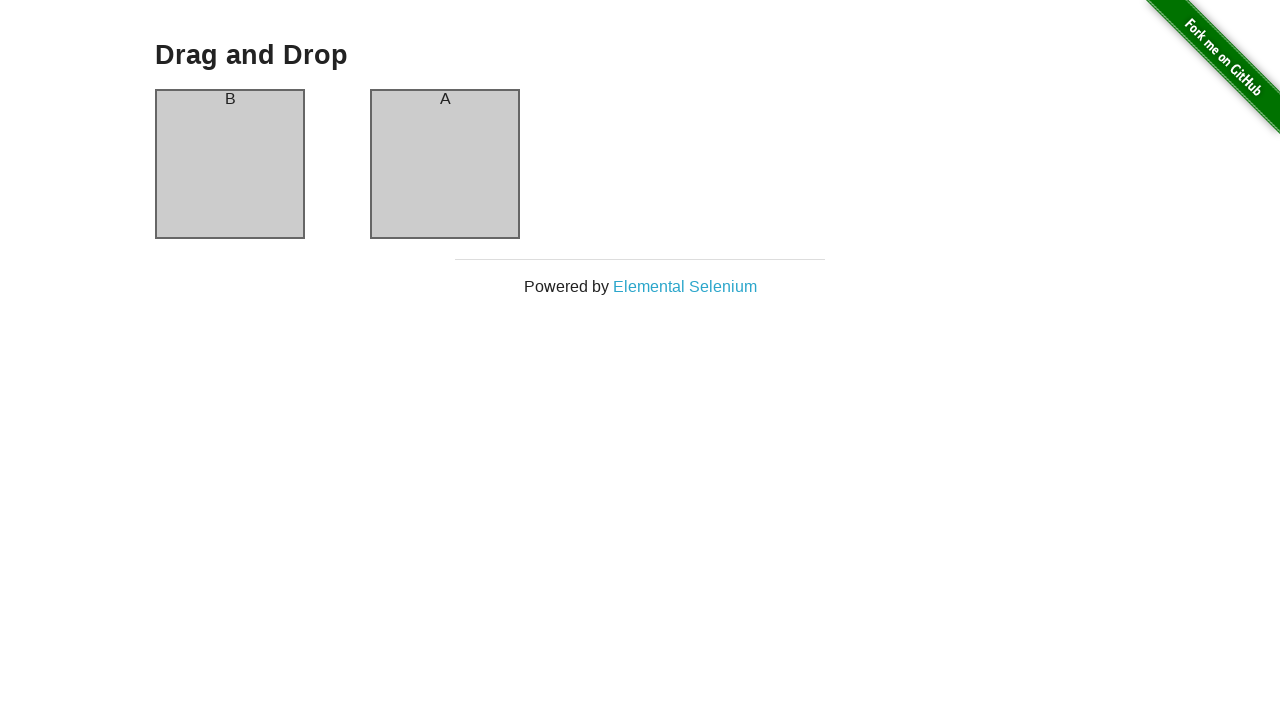